Navigates to the login practice page and verifies the page loads correctly by checking the page title and URL are accessible.

Starting URL: https://rahulshettyacademy.com/loginpagePractise/

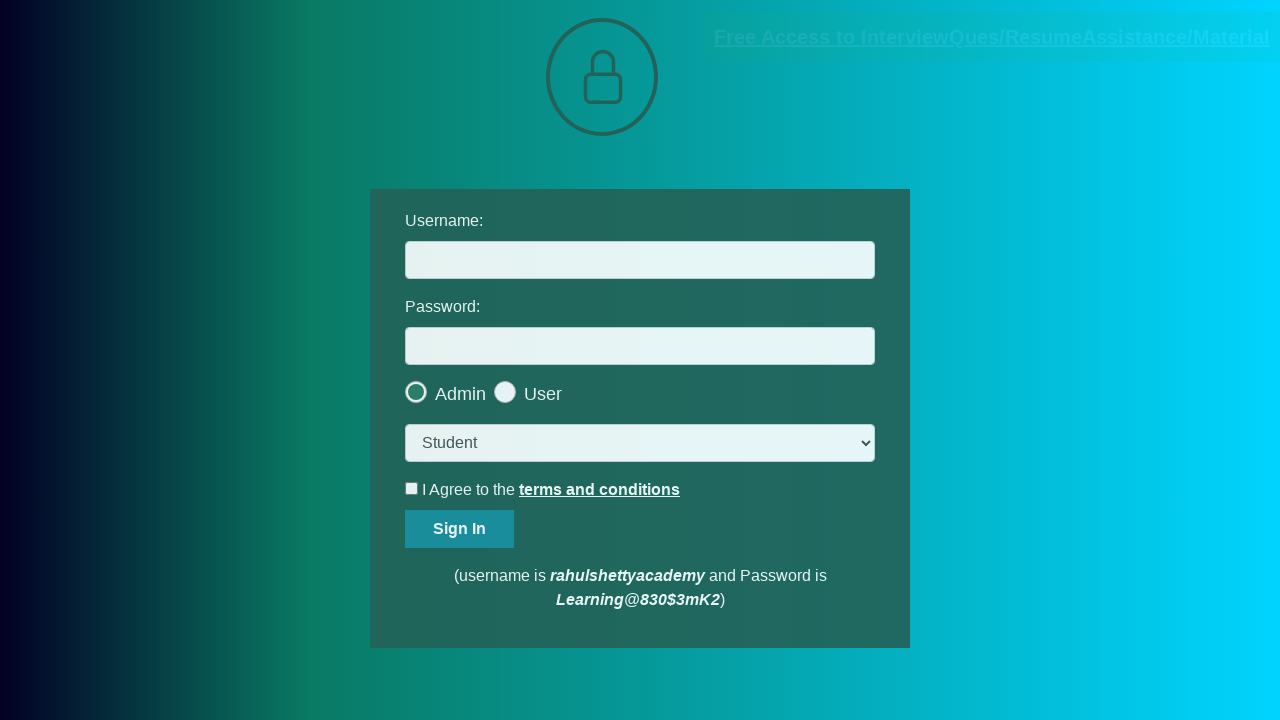

Waited for page to reach domcontentloaded state
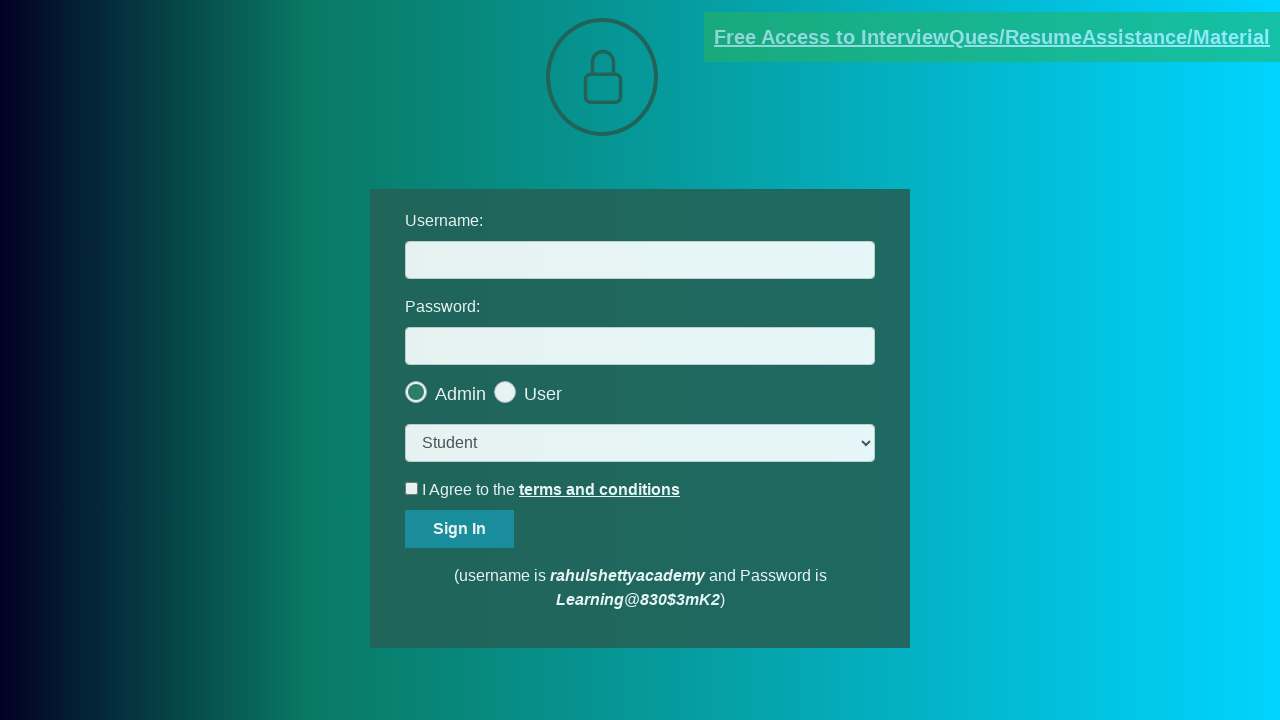

Retrieved page title: LoginPage Practise | Rahul Shetty Academy
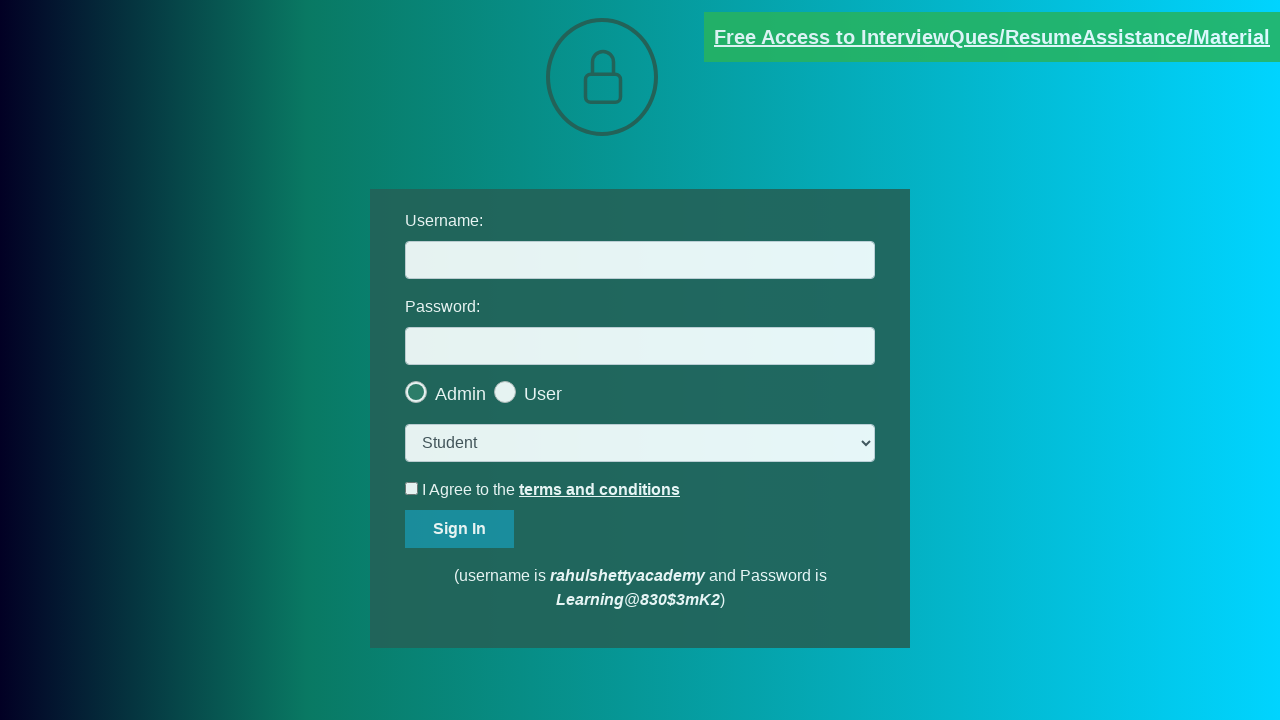

Retrieved page URL: https://rahulshettyacademy.com/loginpagePractise/
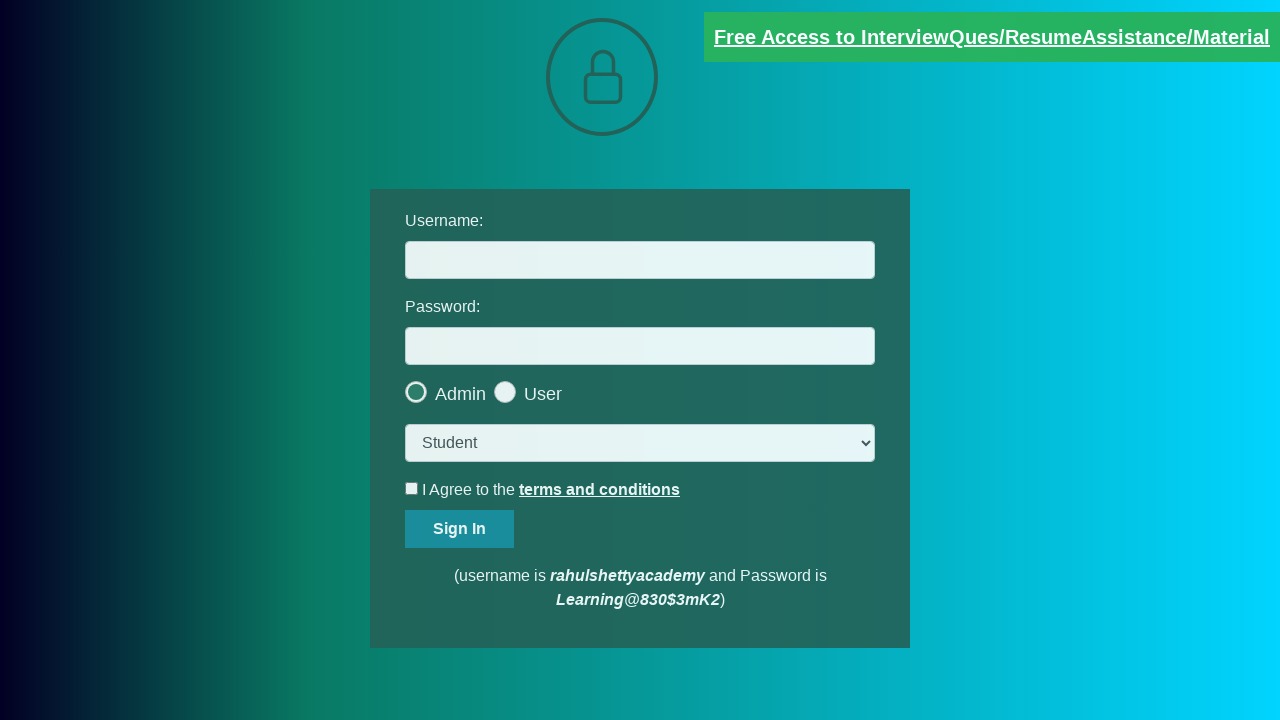

Verified that 'loginpagePractise' is present in URL
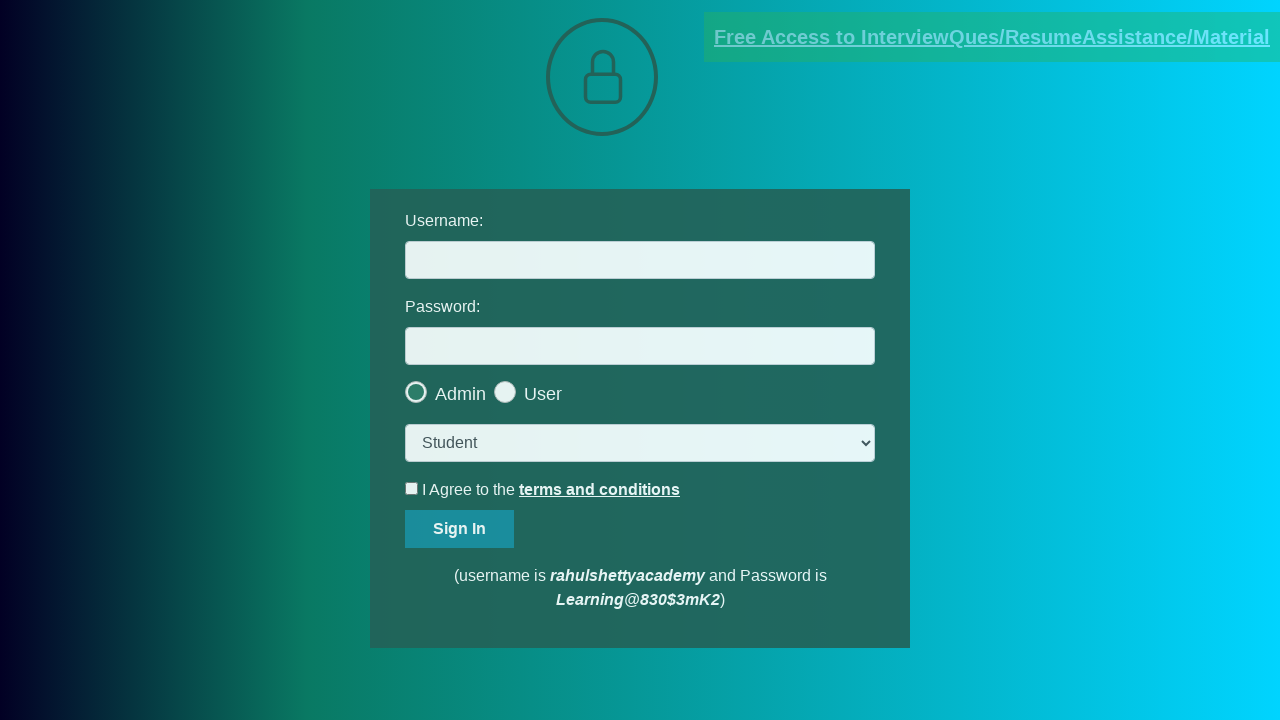

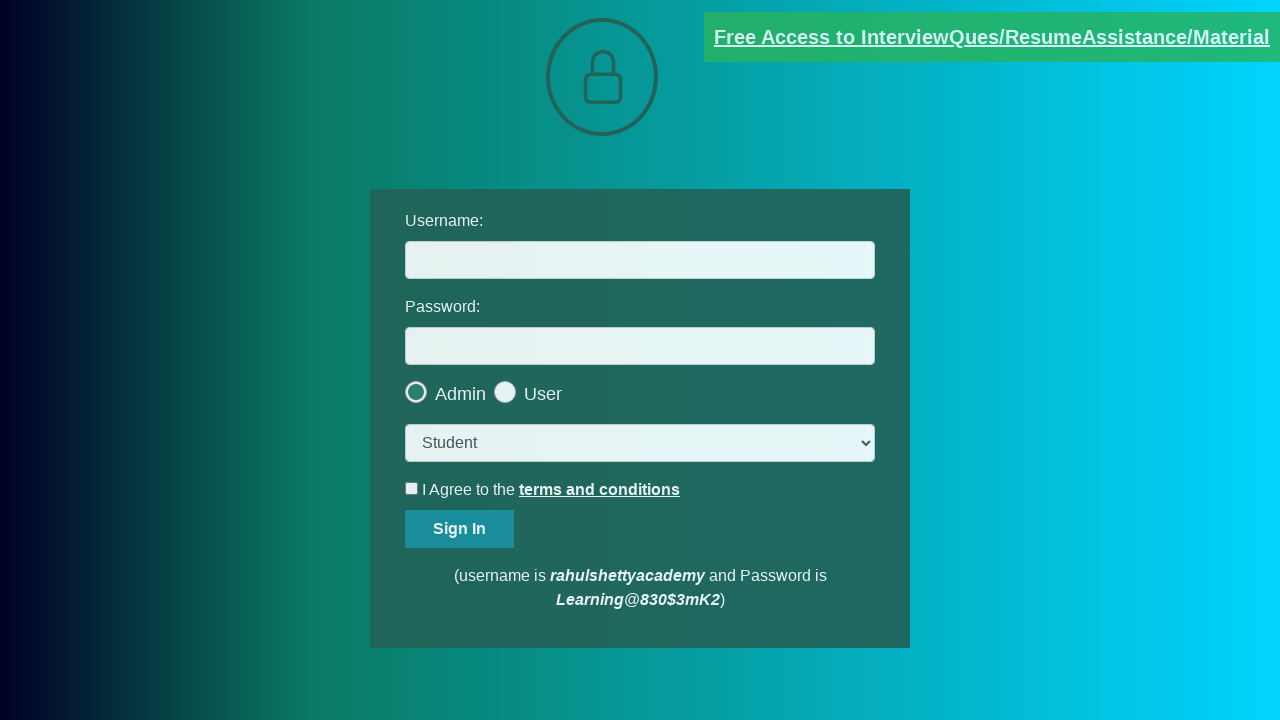